Tests navigation menu functionality by clicking through different menu items (About, Contact, Count, Photos, Home) to verify navigation works correctly.

Starting URL: https://my-web-app-sigma.vercel.app/

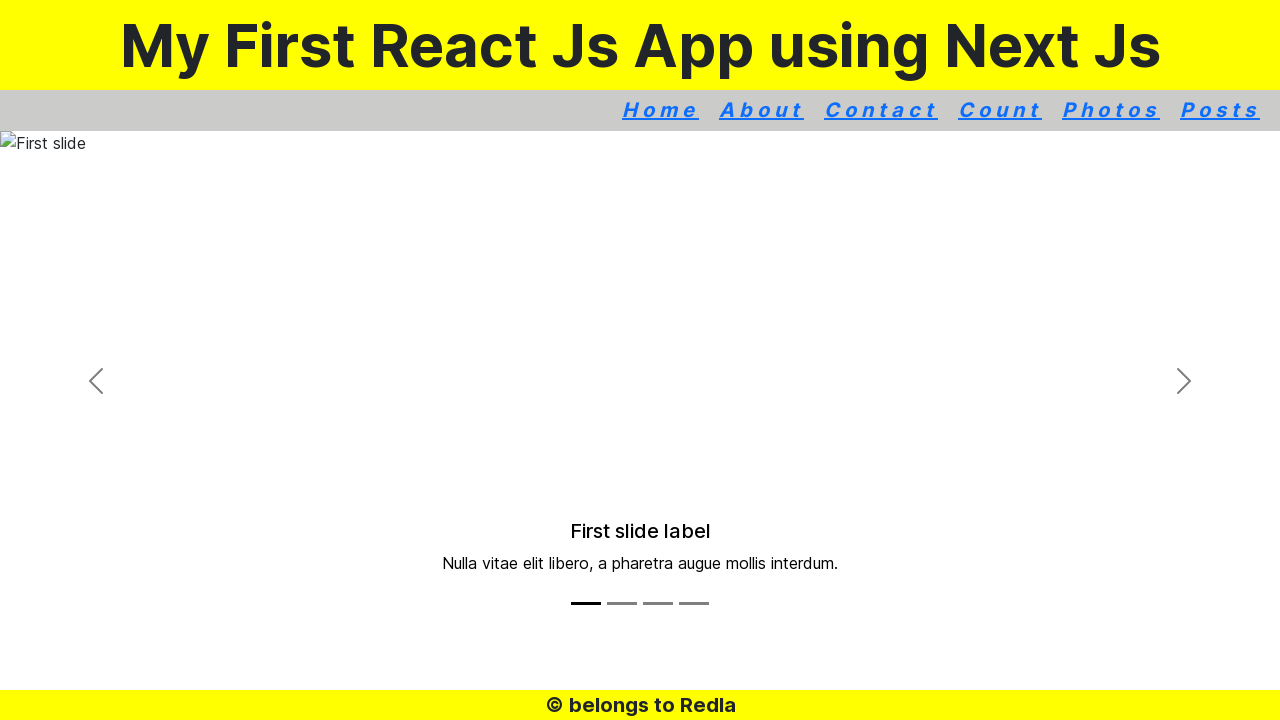

Clicked About menu item at (762, 110) on internal:role=link[name="About"i]
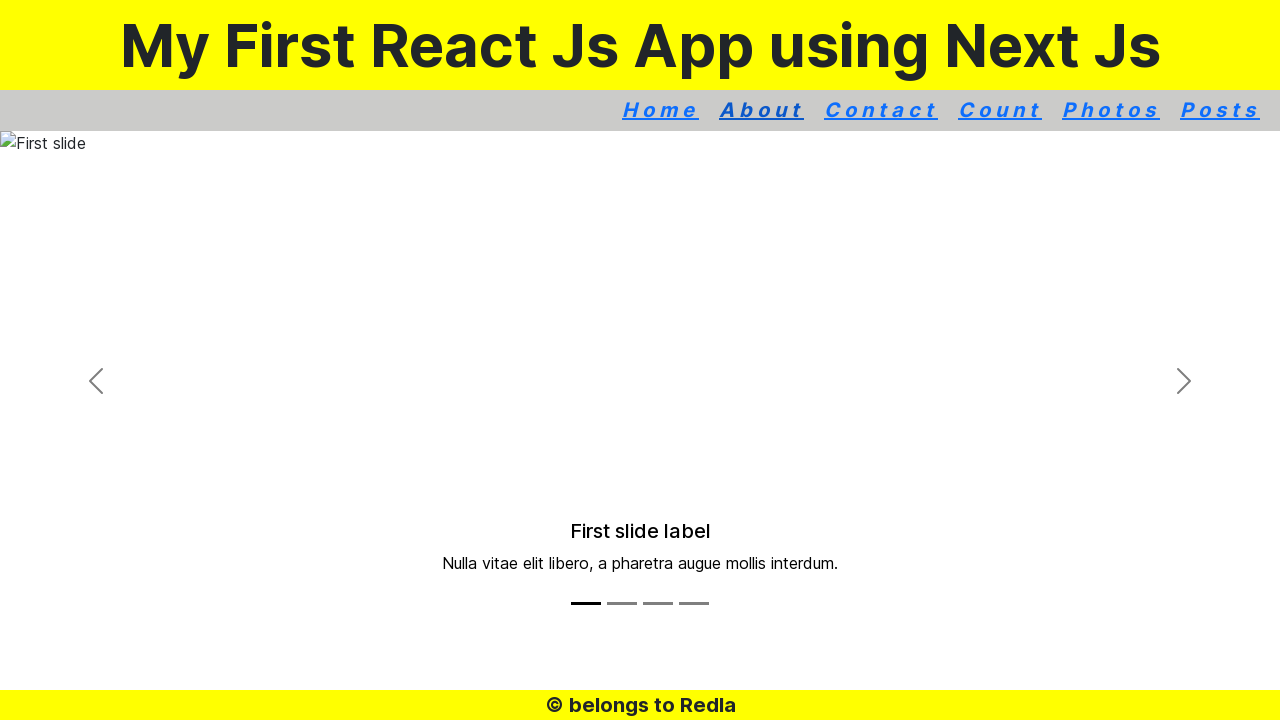

Clicked Contact menu item at (881, 110) on internal:role=link[name="Contact"i]
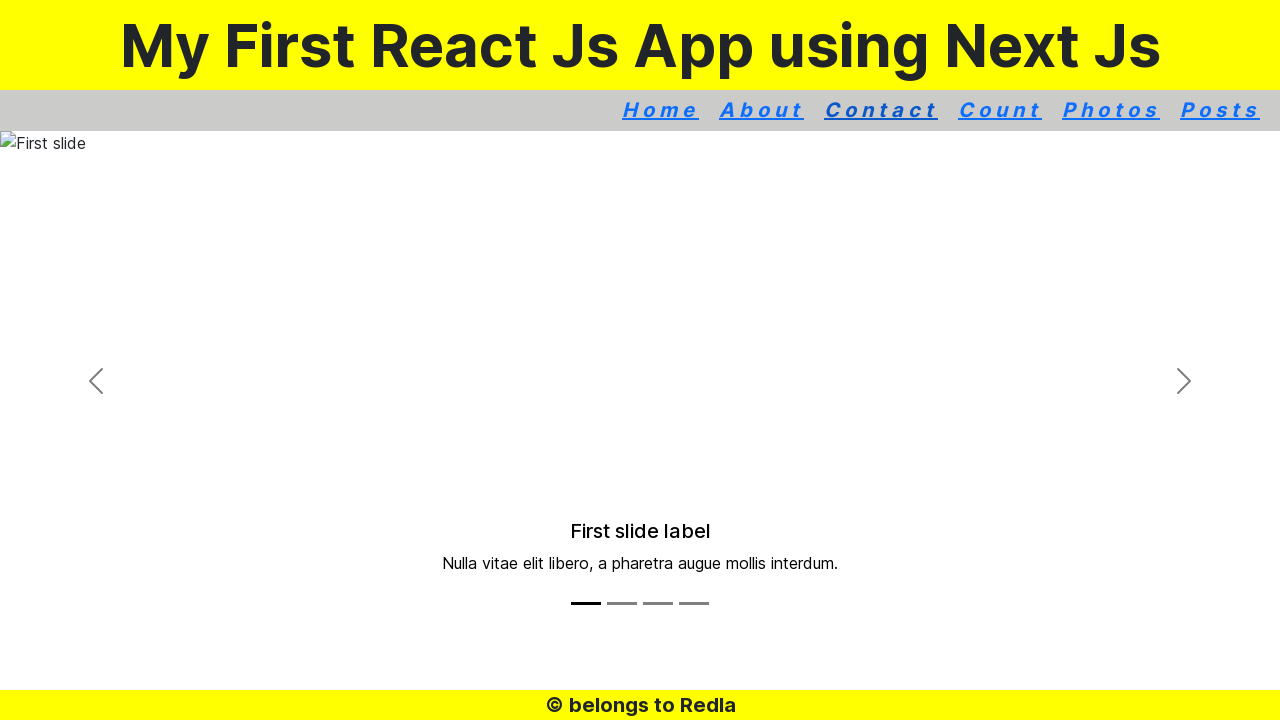

Clicked Count menu item at (1000, 110) on internal:role=link[name="Count"i]
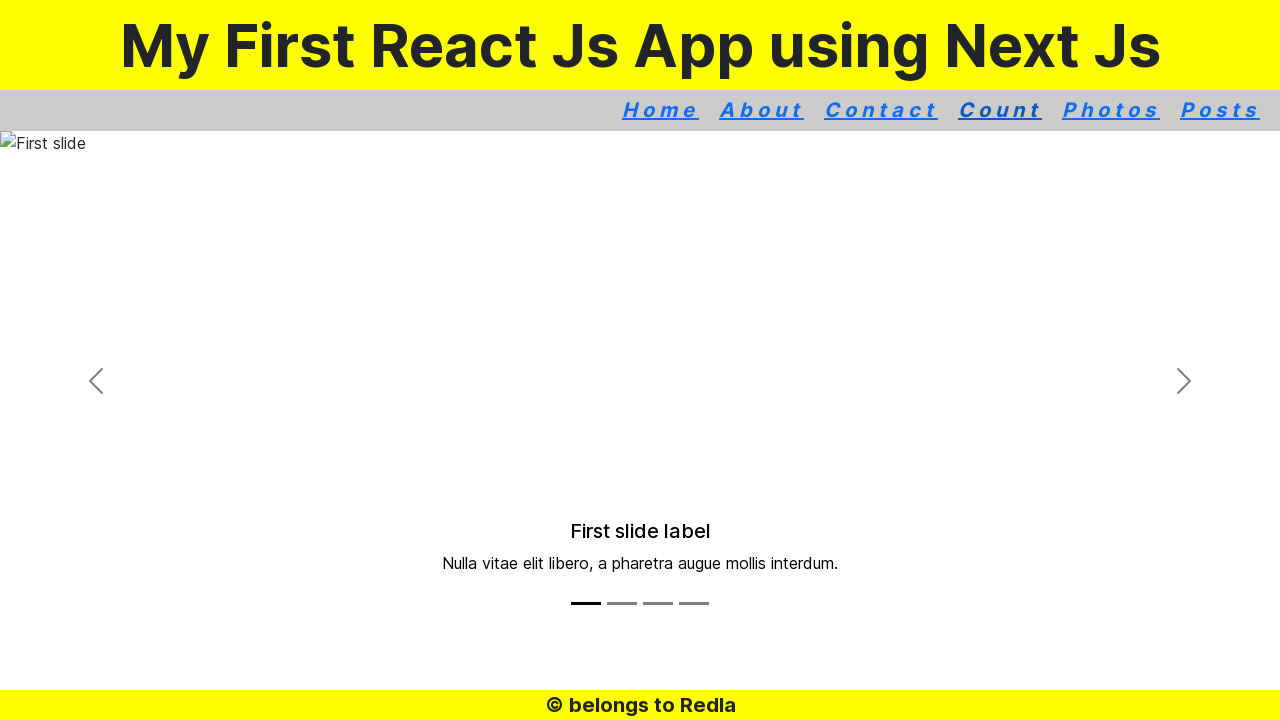

Clicked Photos menu item at (1111, 110) on internal:role=link[name="Photos"i]
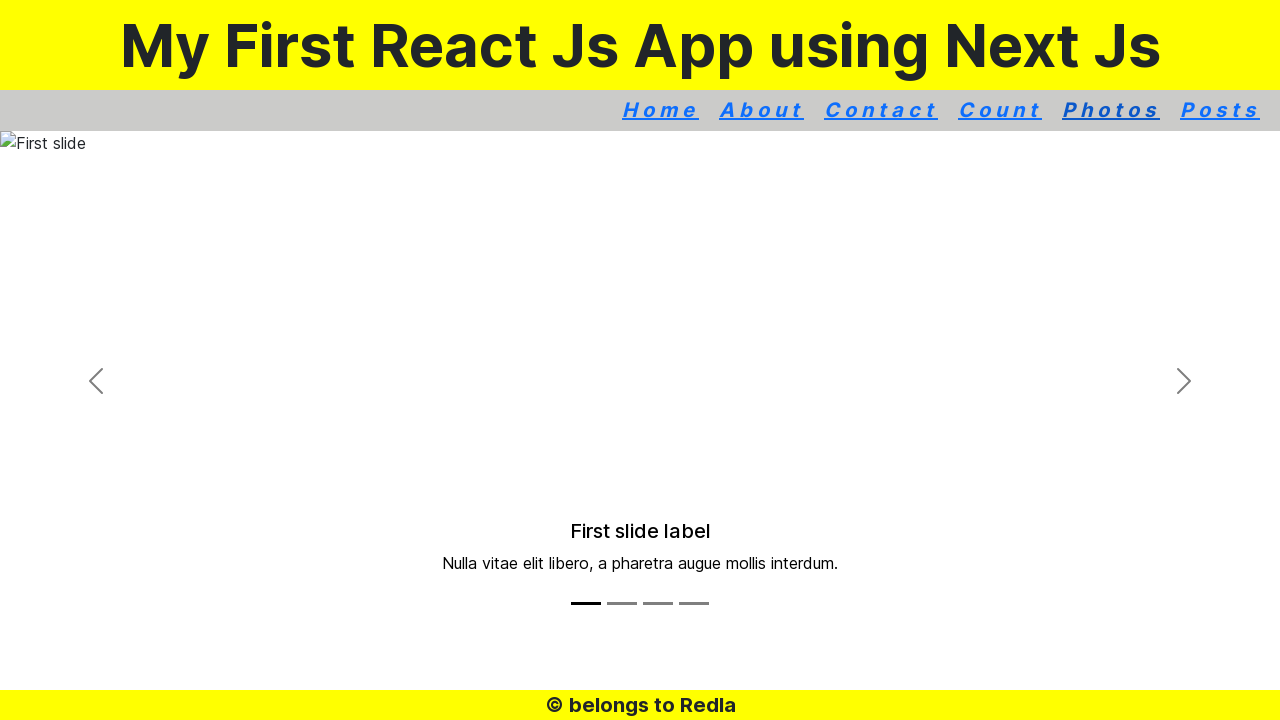

Clicked Home menu item at (660, 110) on internal:role=link[name="Home"i]
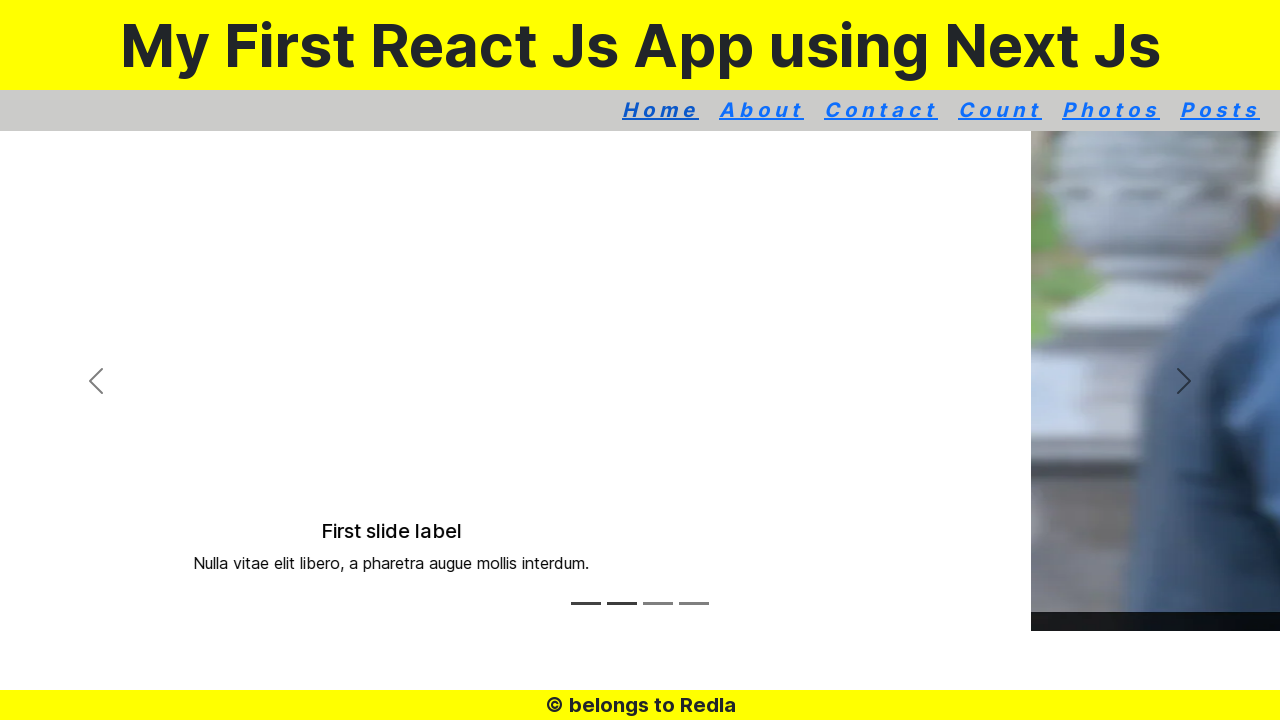

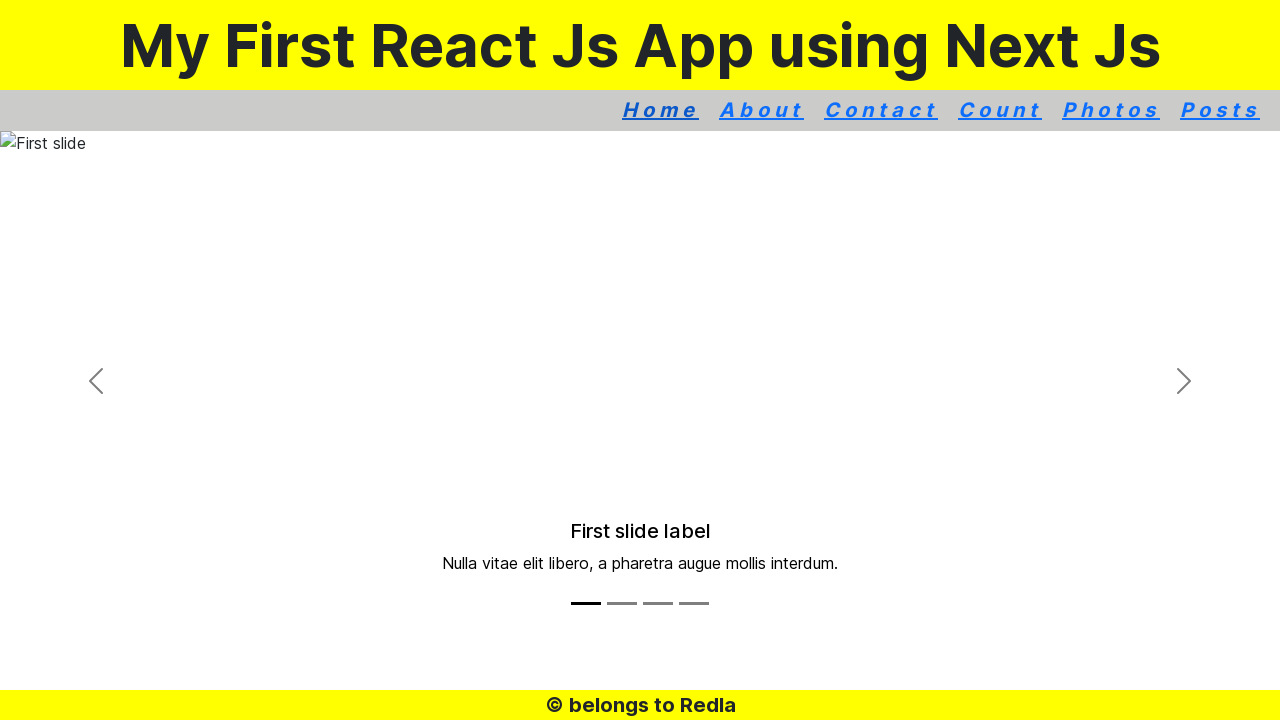